Verifies the fourth product element contains specific text

Starting URL: https://rahulshettyacademy.com/seleniumPractise/#/

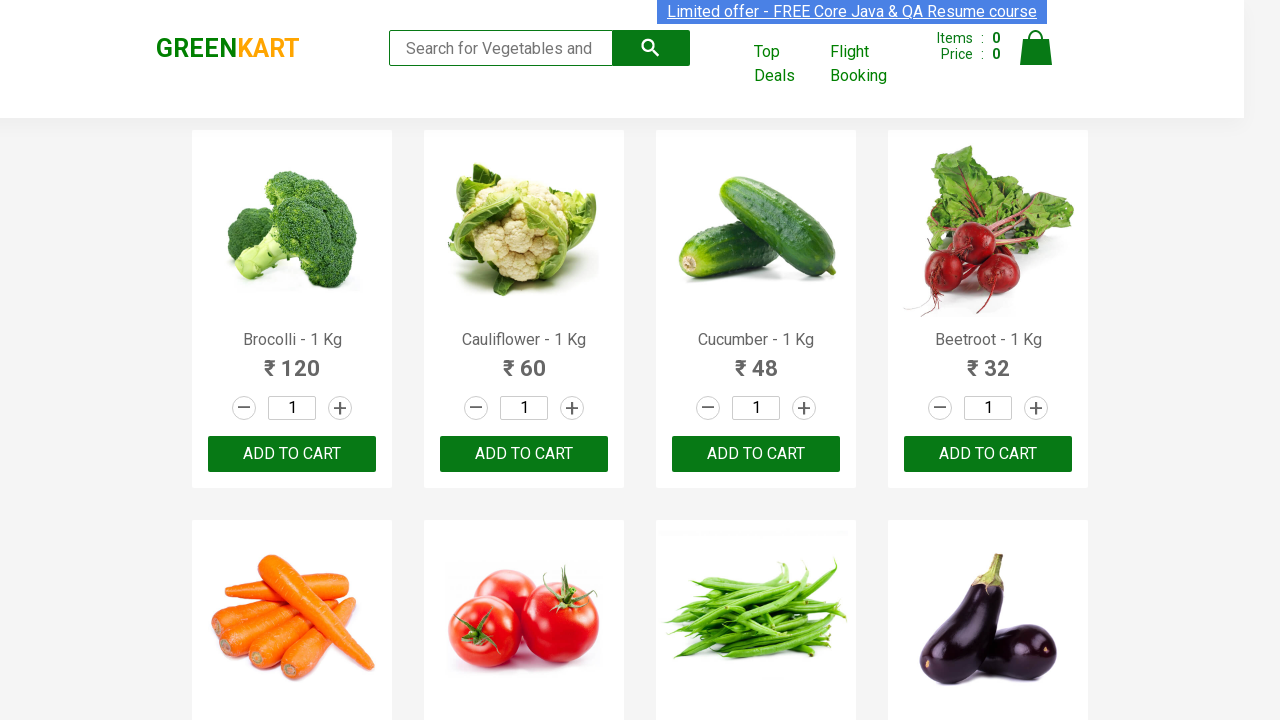

Waited for product elements to load
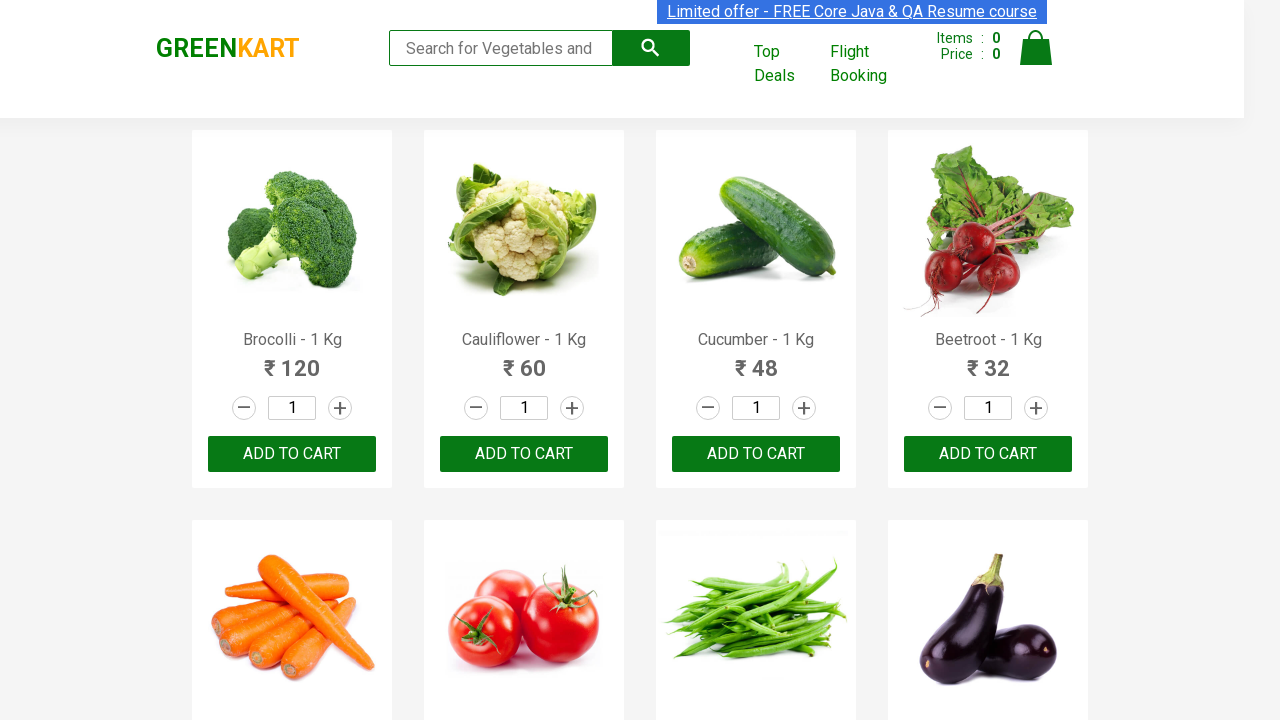

Located the fourth product element
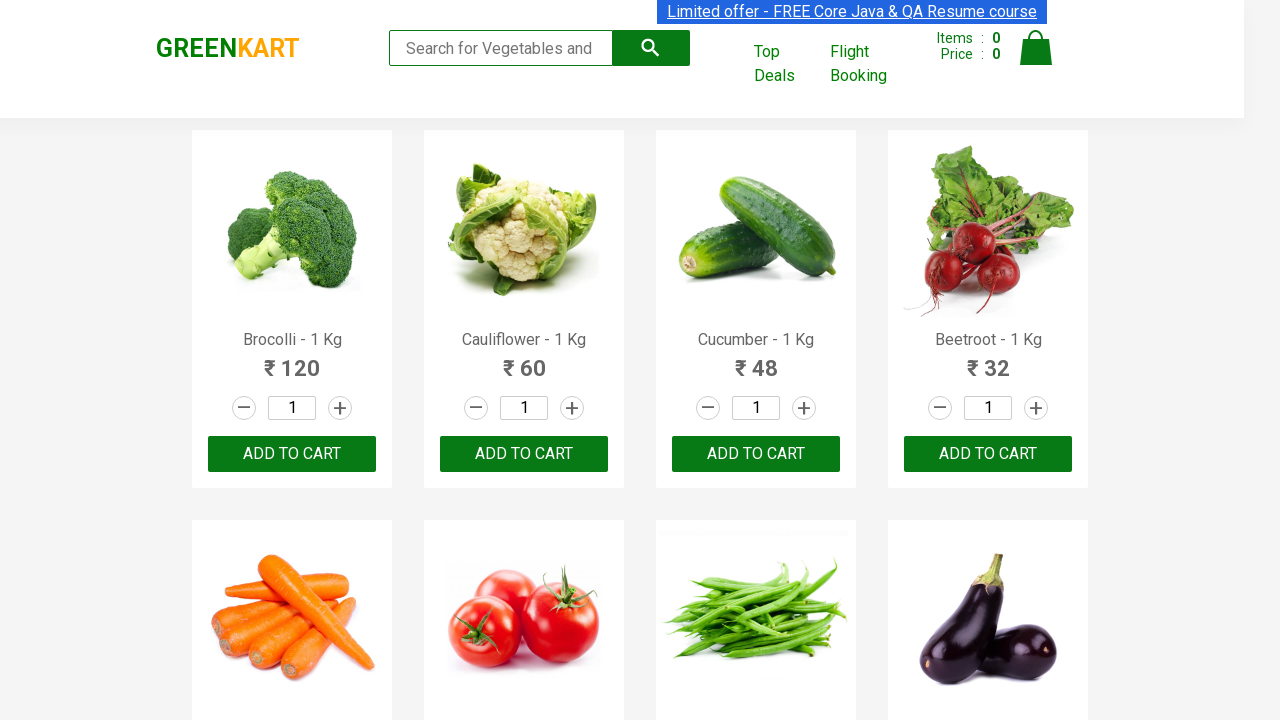

Located the heading element within the fourth product
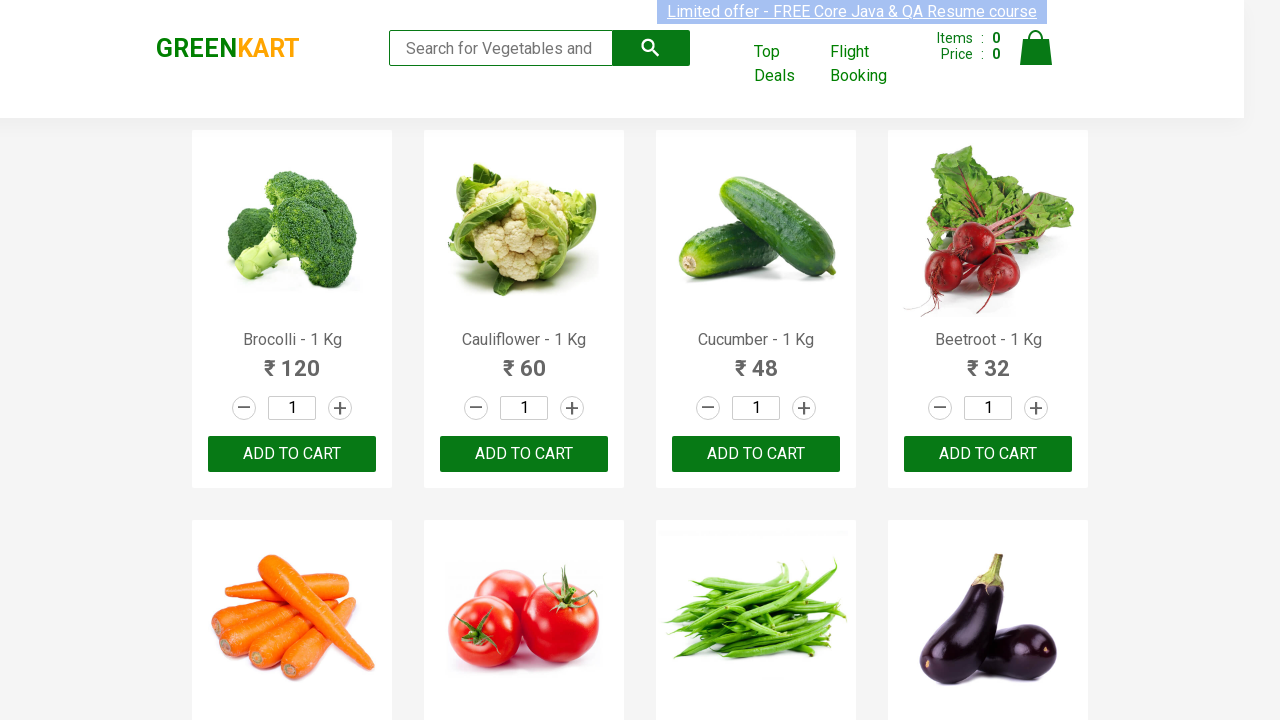

Verified fourth product heading text equals 'Beetroot - 1 Kg'
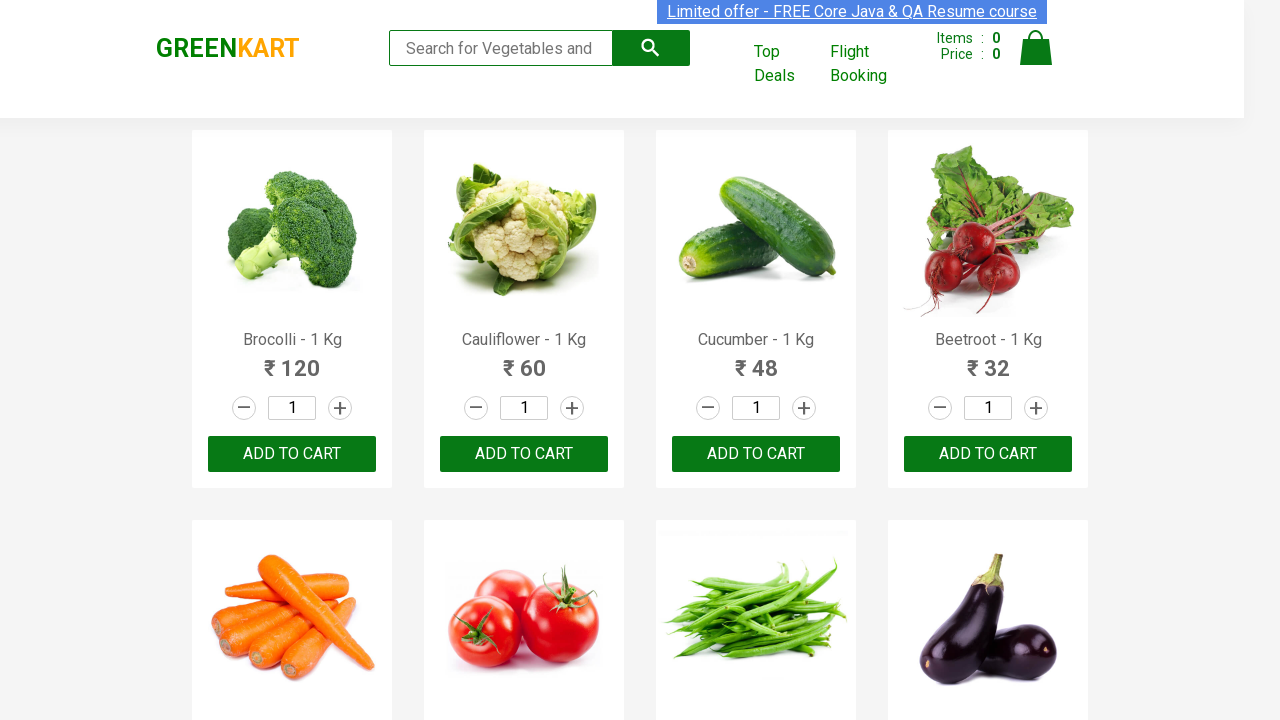

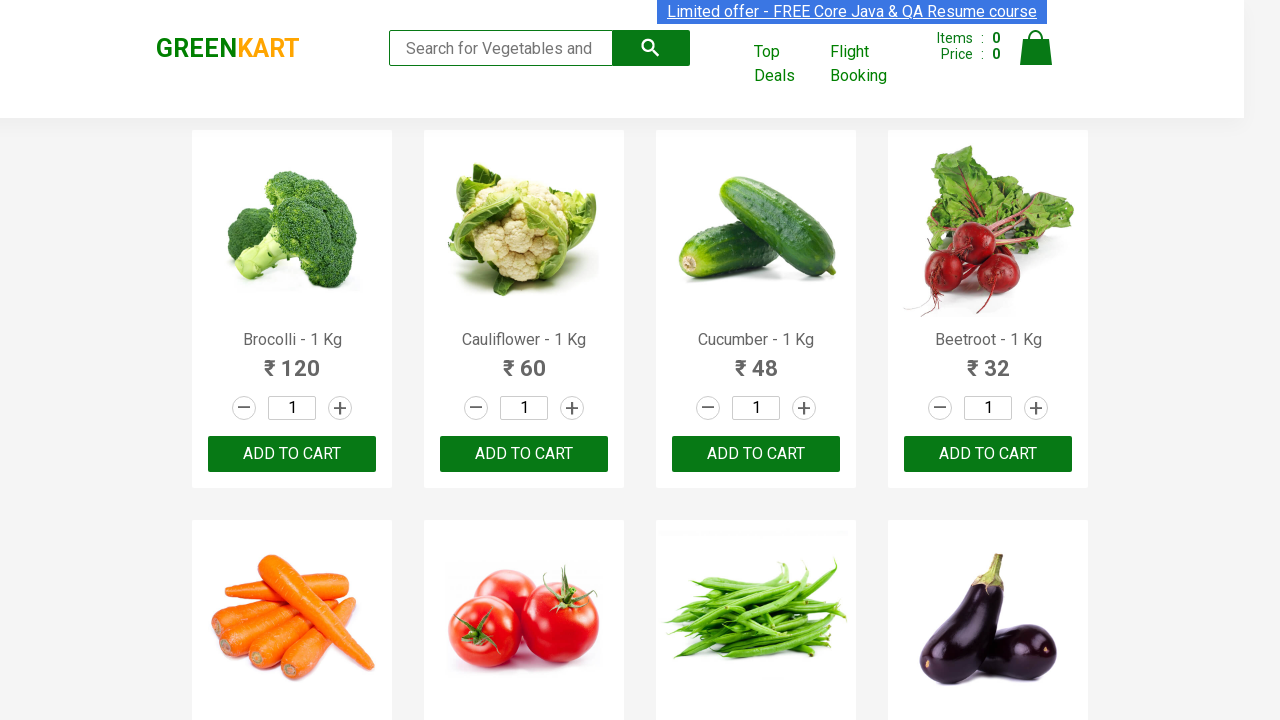